Tests checkbox element status on a GWT Showcase demo page by checking visibility, enabled state, and selection state of checkboxes, then clicking one to verify state change

Starting URL: http://samples.gwtproject.org/samples/Showcase/Showcase.html#!CwCheckBox

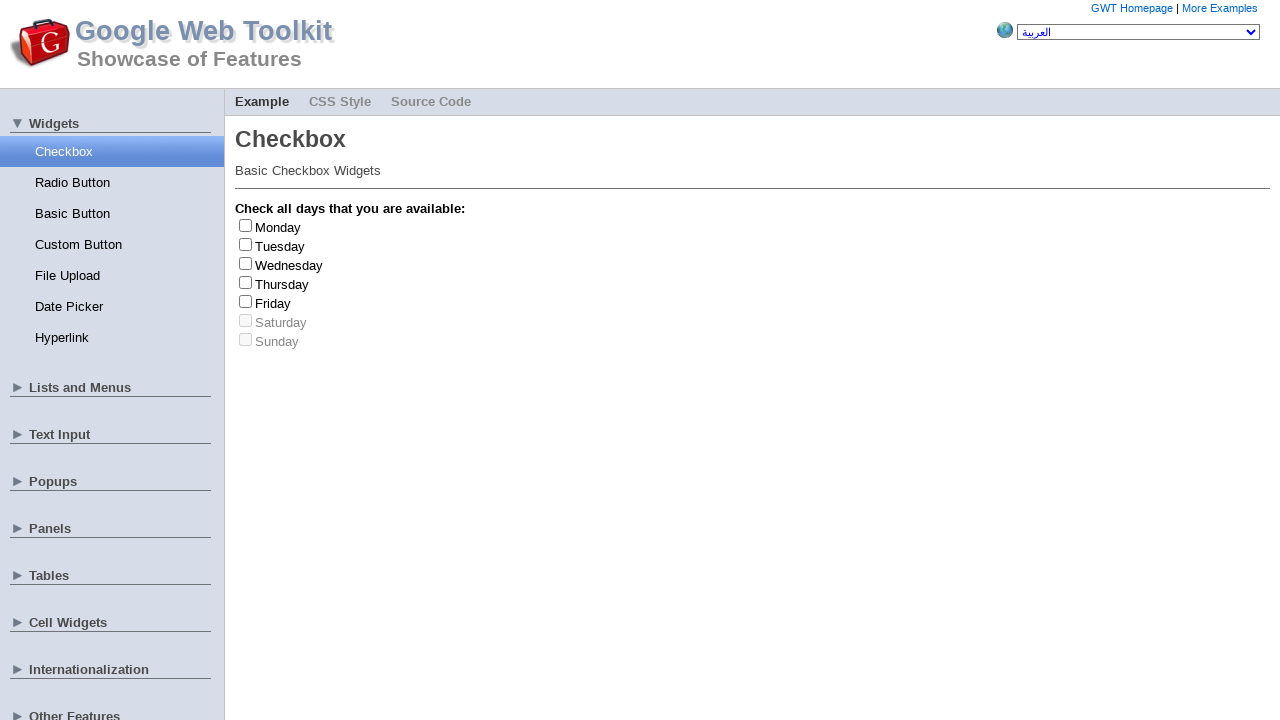

Waited for checkbox elements to load
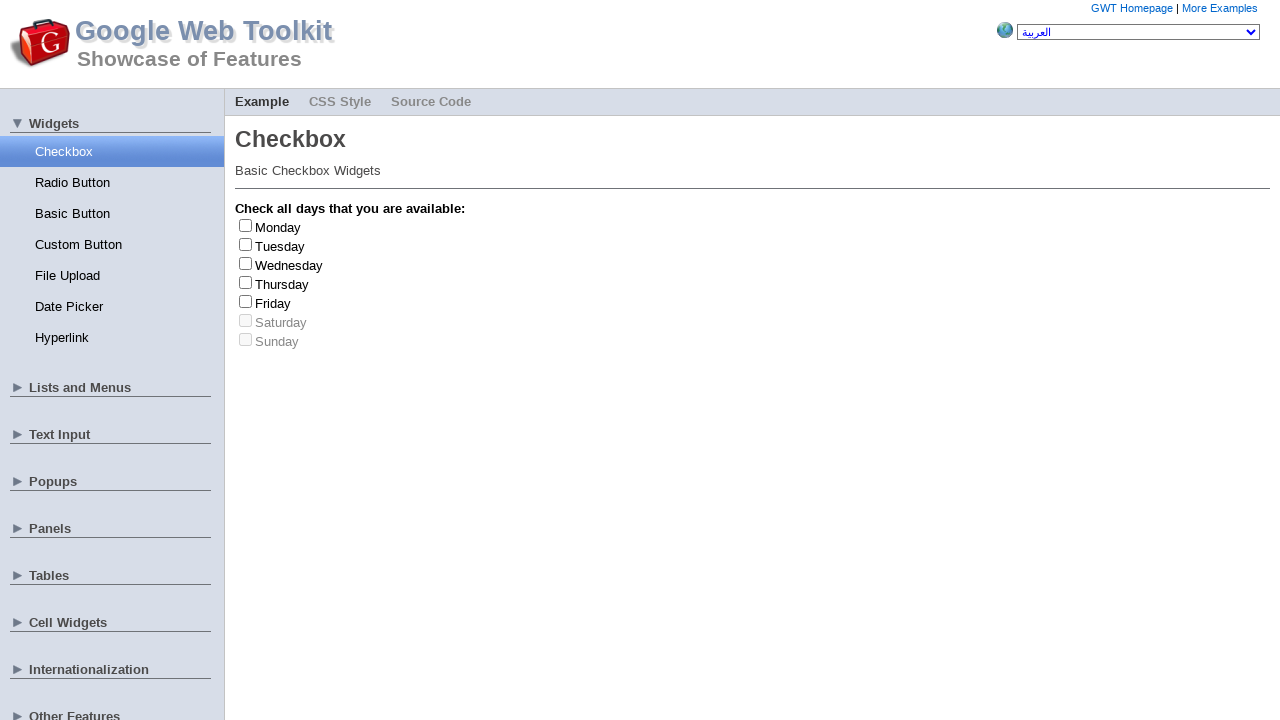

Located Tuesday (Sali) checkbox - second checkbox
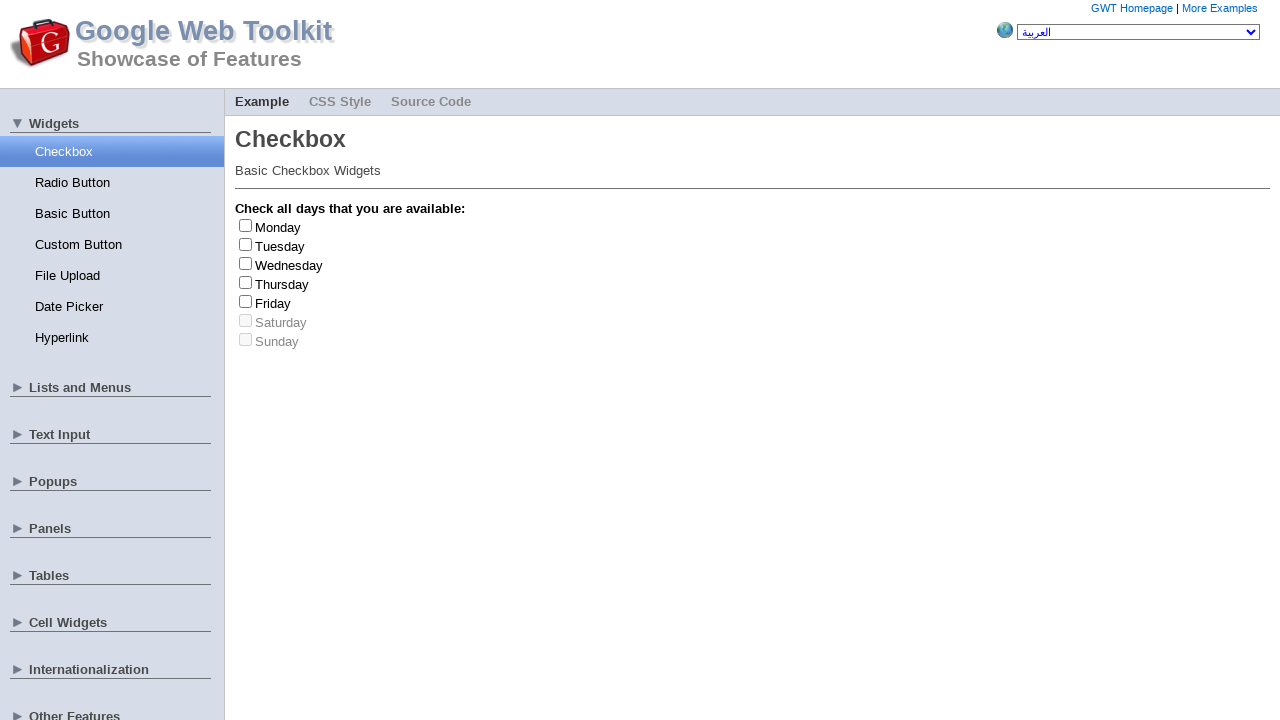

Verified Tuesday checkbox is visible
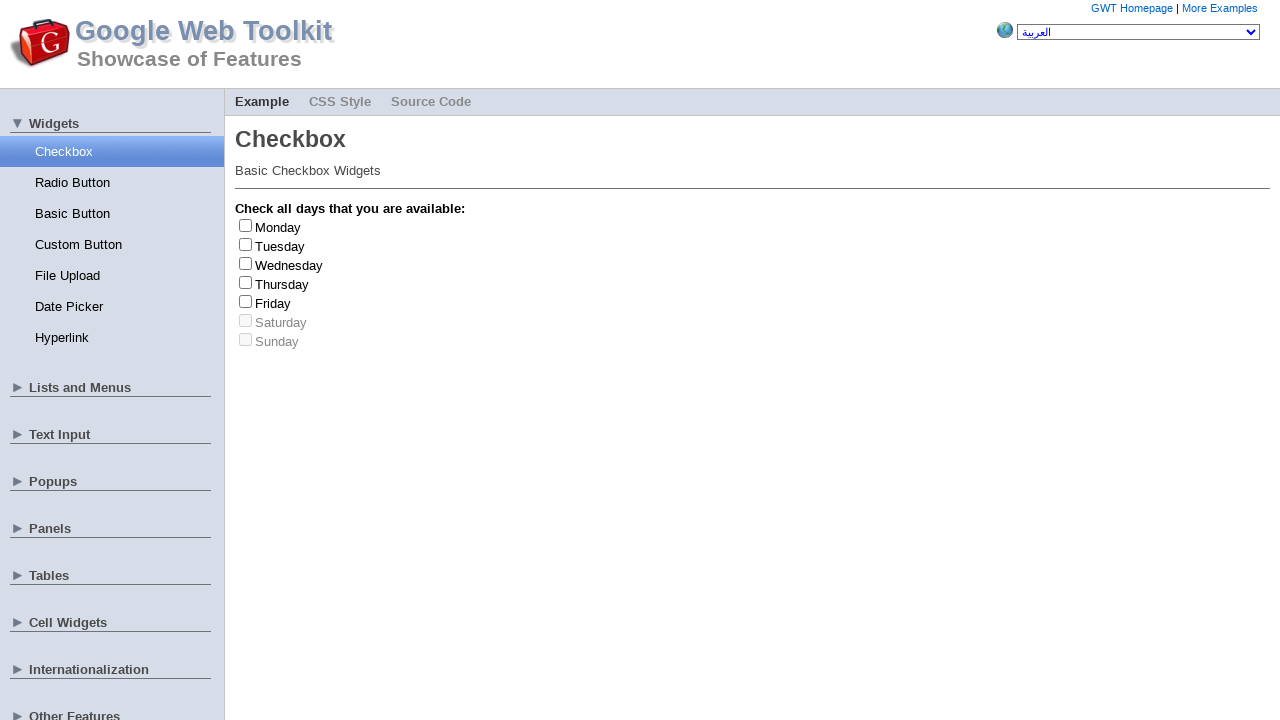

Verified Tuesday checkbox is enabled
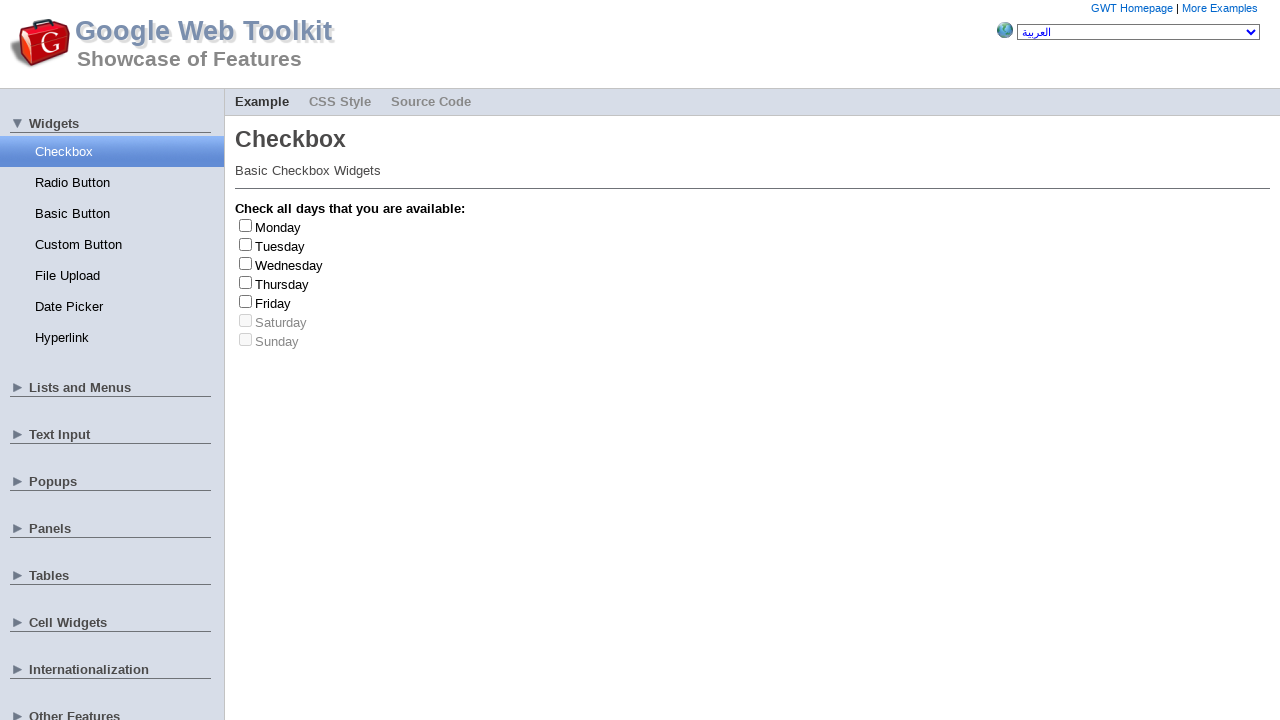

Clicked Tuesday (Sali) checkbox at (246, 244) on (//input[@type='checkbox'])[2]
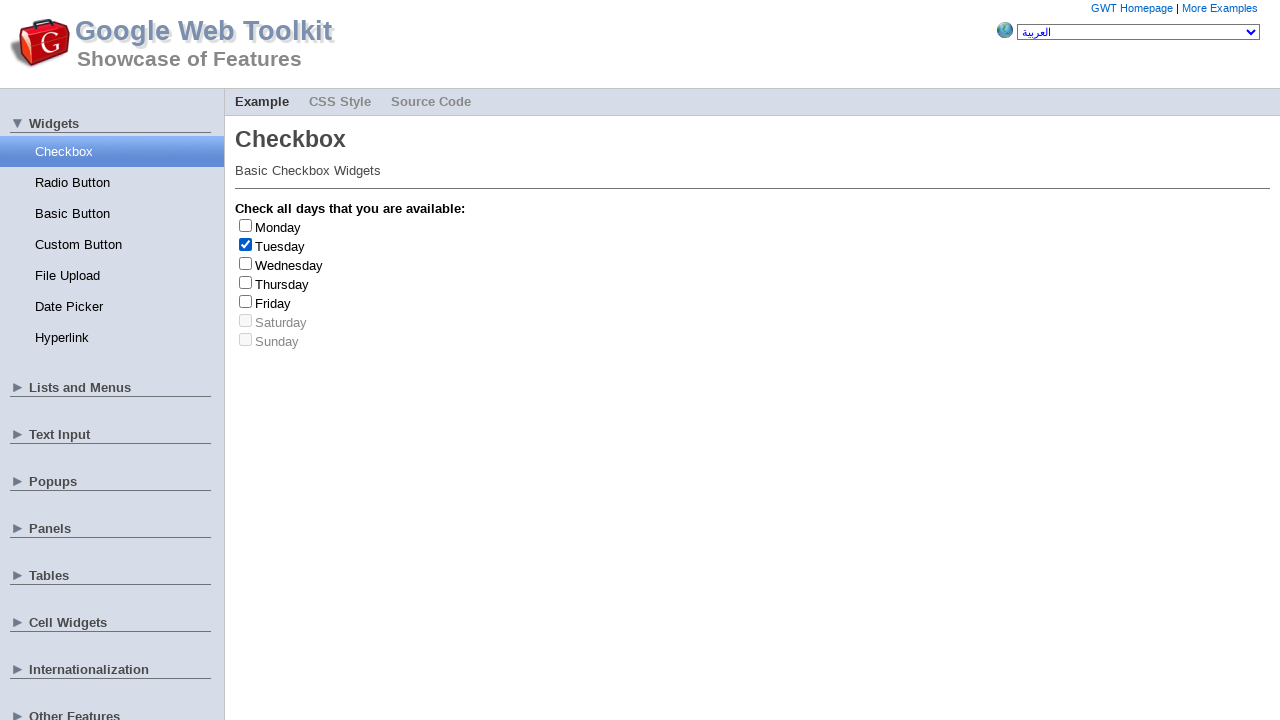

Located Saturday (Cumartesi) checkbox - sixth checkbox
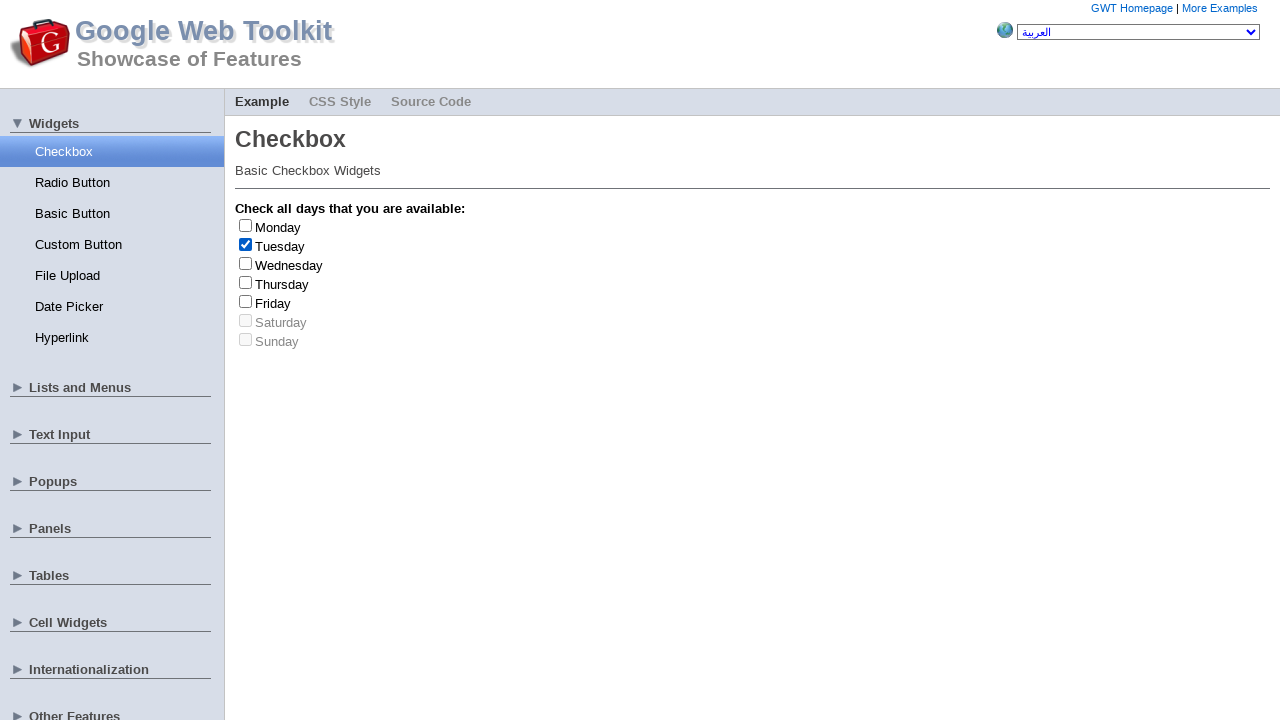

Verified Saturday checkbox is visible
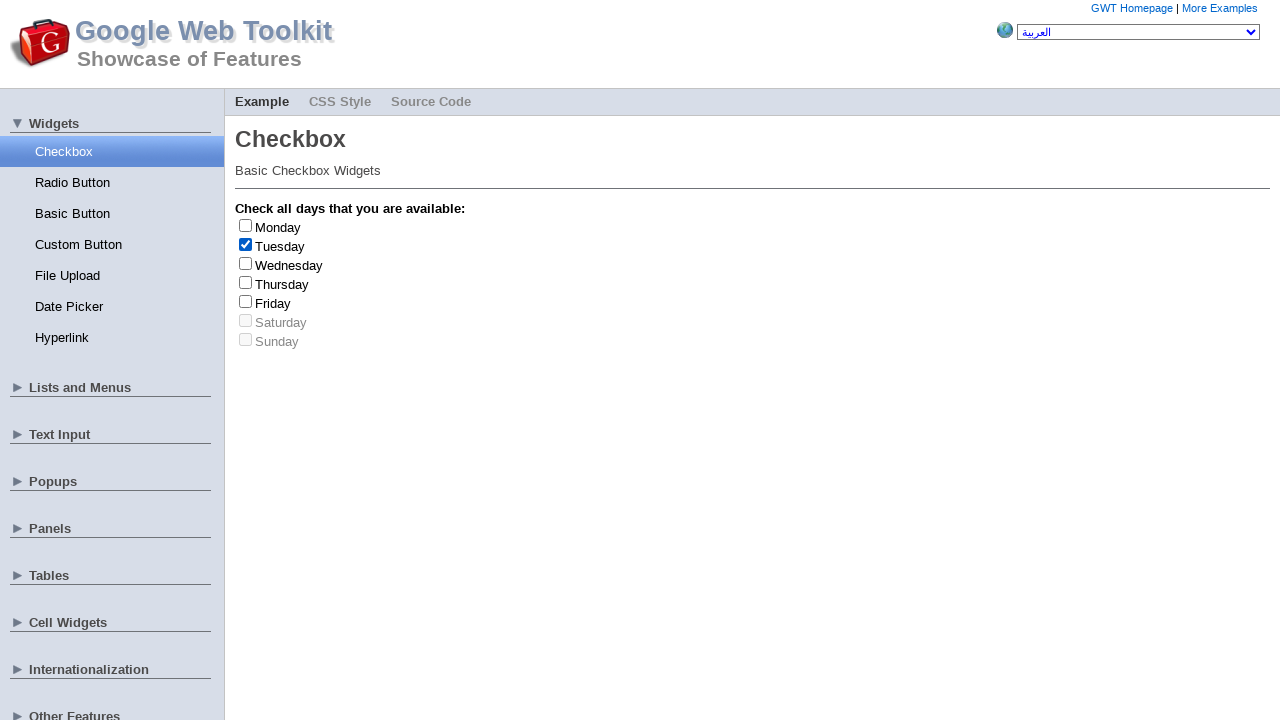

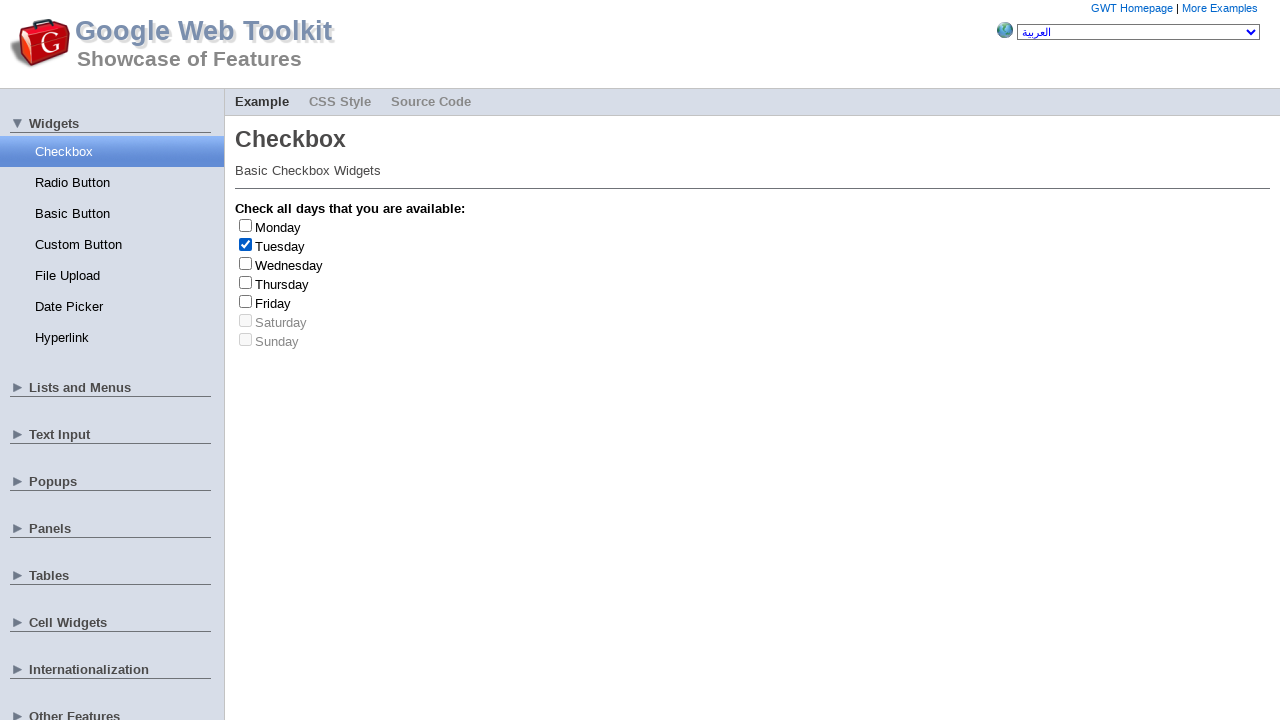